Navigates to the NVIDIA AI website page

Starting URL: https://www.nvidia.com/en-us/ai/

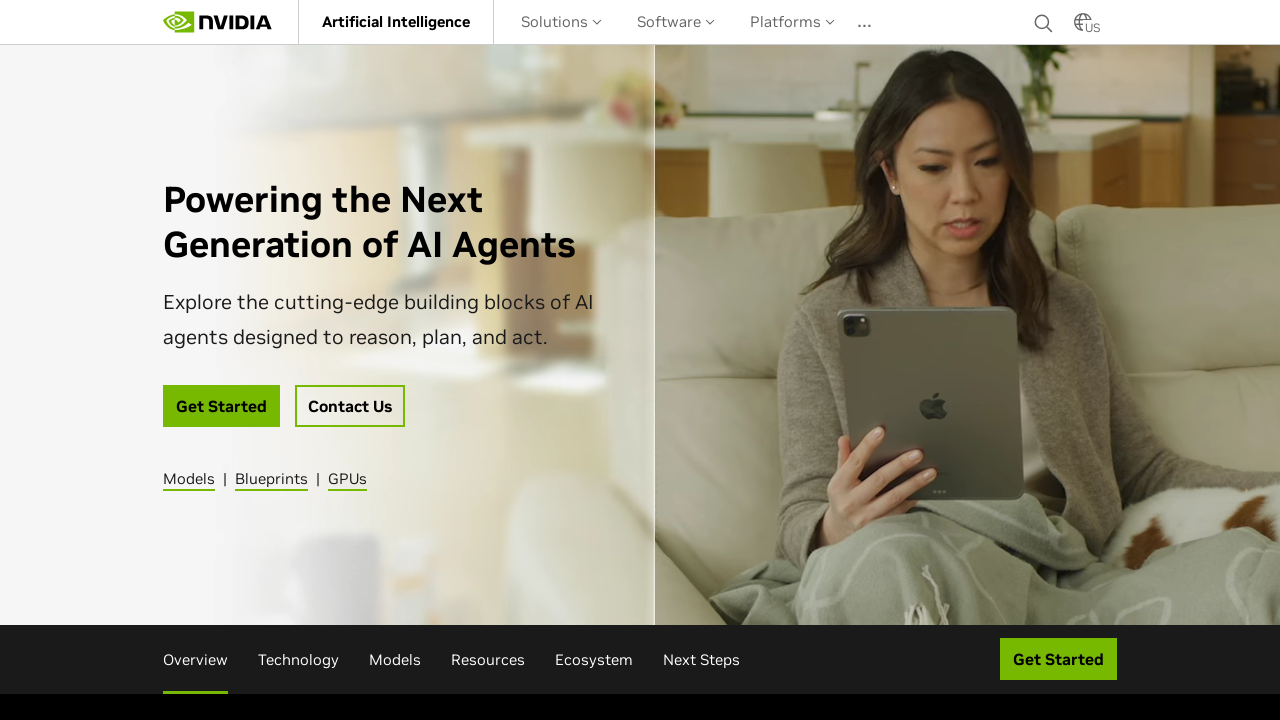

Navigated to NVIDIA AI website
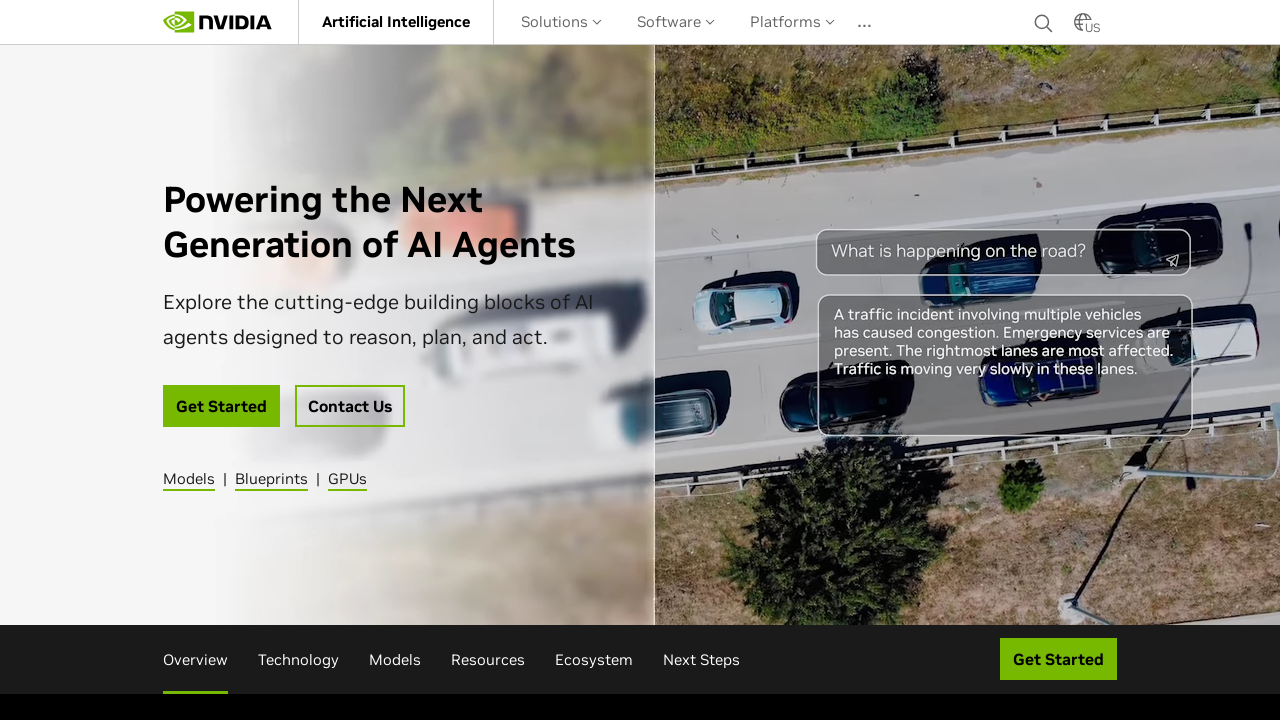

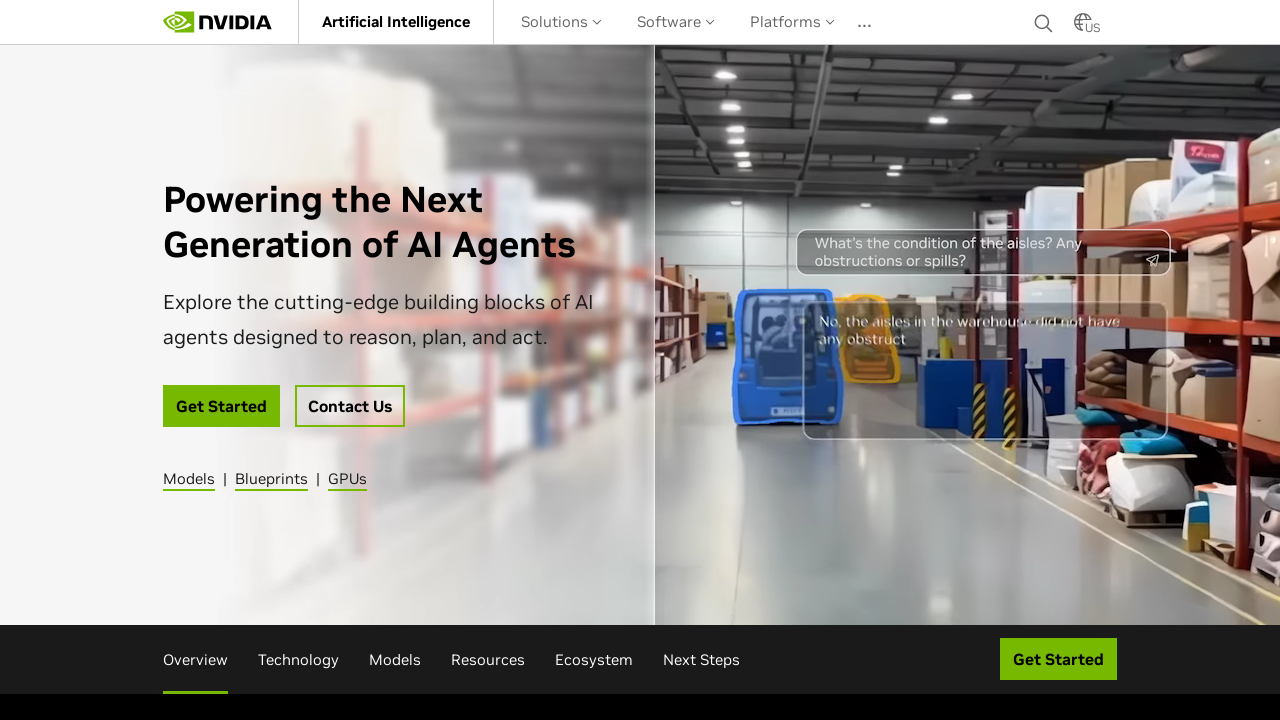